Tests navigation by clicking the 'About' link and verifying the About section is displayed

Starting URL: https://alkaison.github.io/Health-Plus/

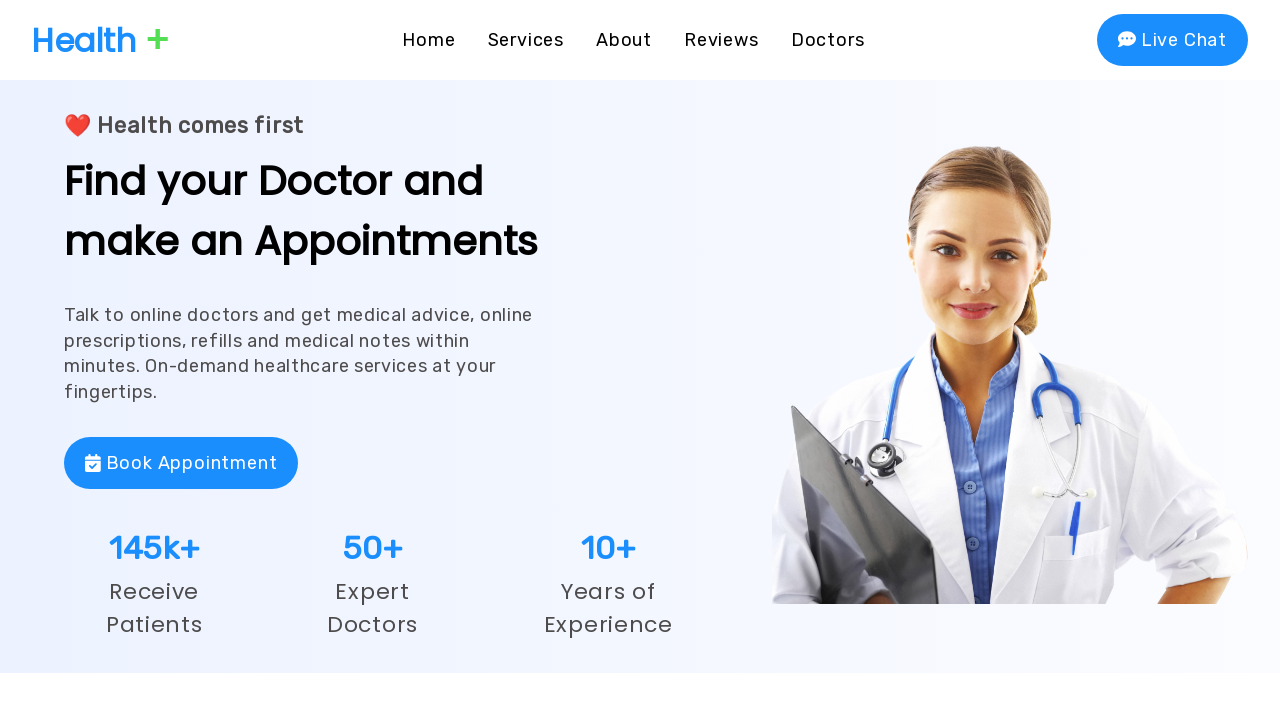

Waited for About link to be available
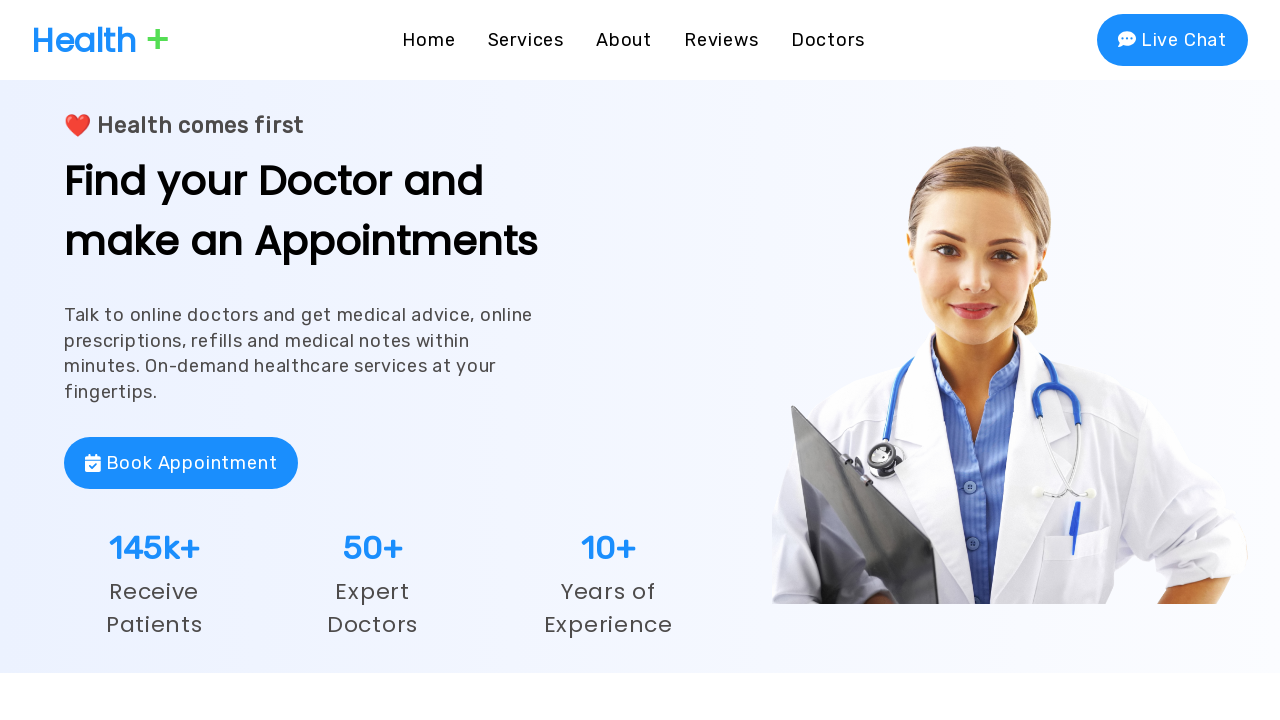

Clicked the About link at (624, 40) on text=About
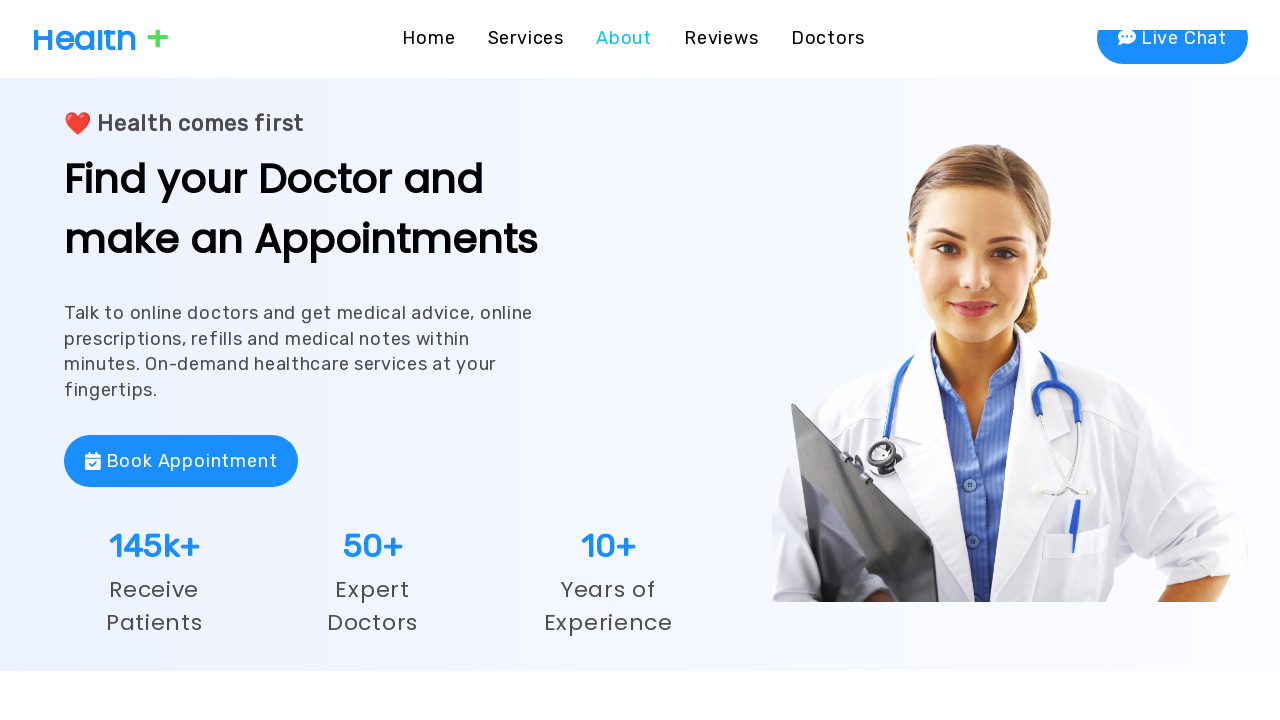

Waited for page navigation to complete
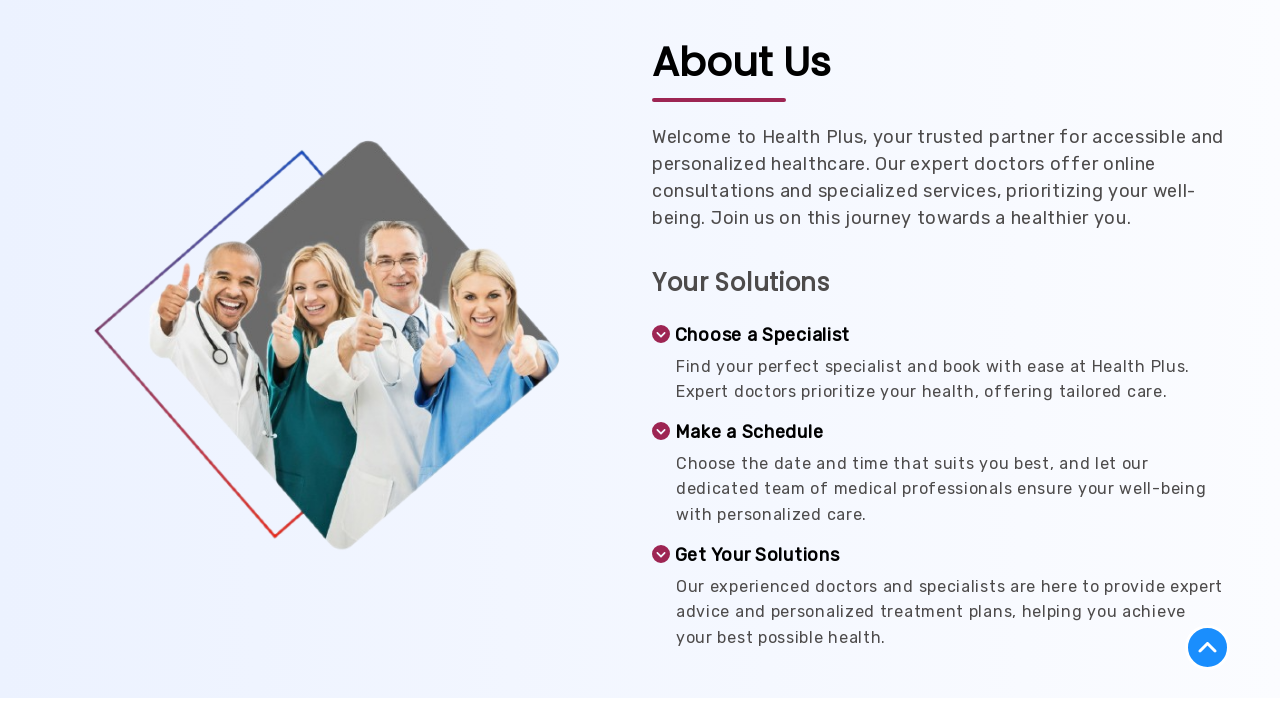

Verified About section is displayed in page content
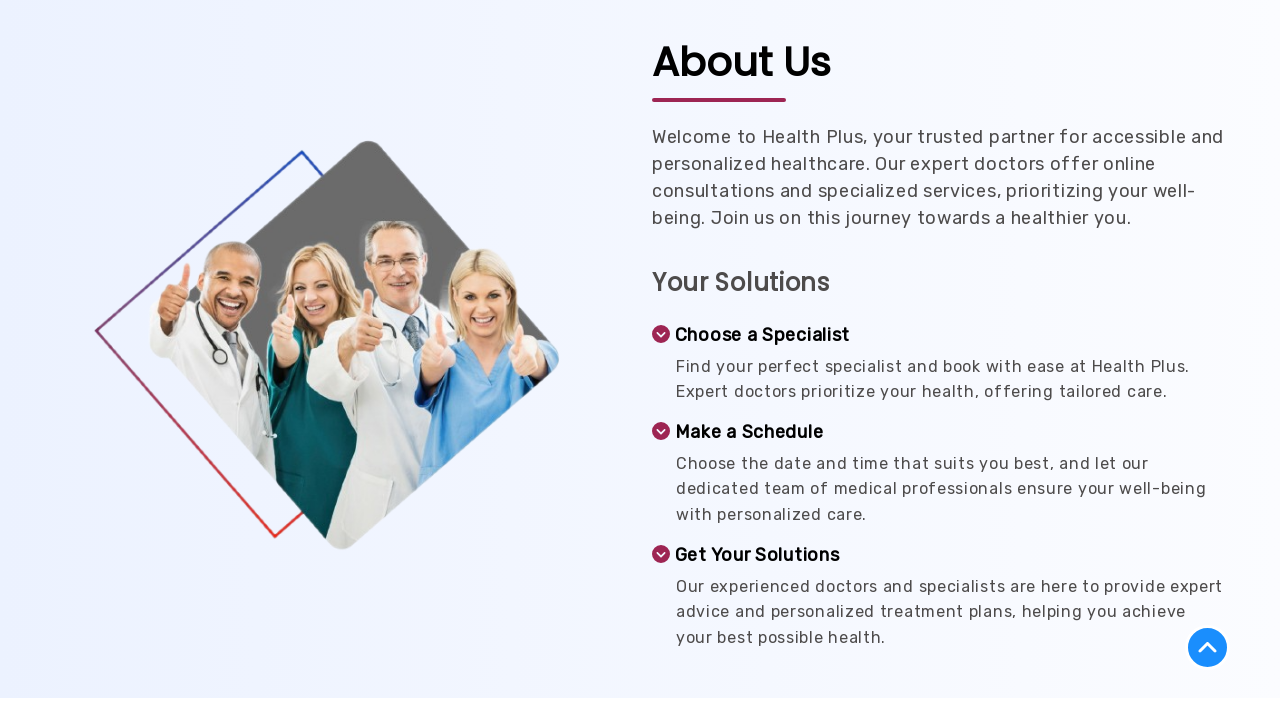

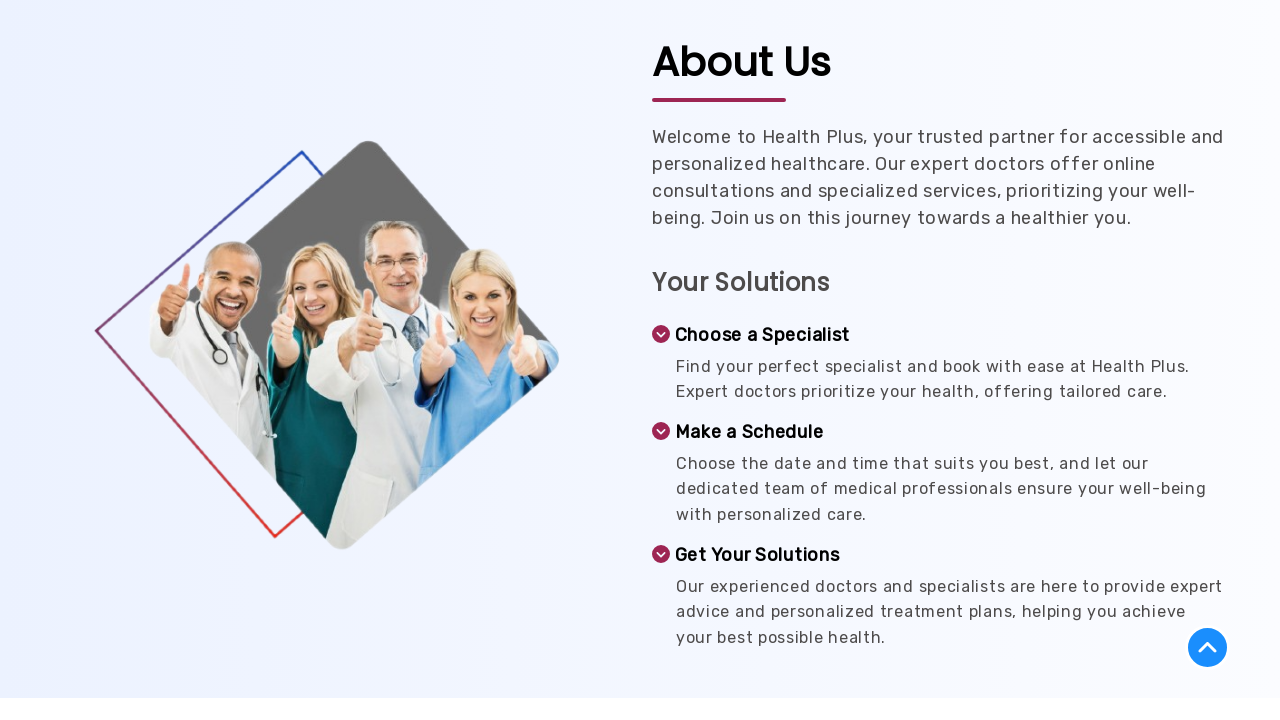